Tests that the Radio Button page displays the question "Do you like the site?"

Starting URL: https://demoqa.com

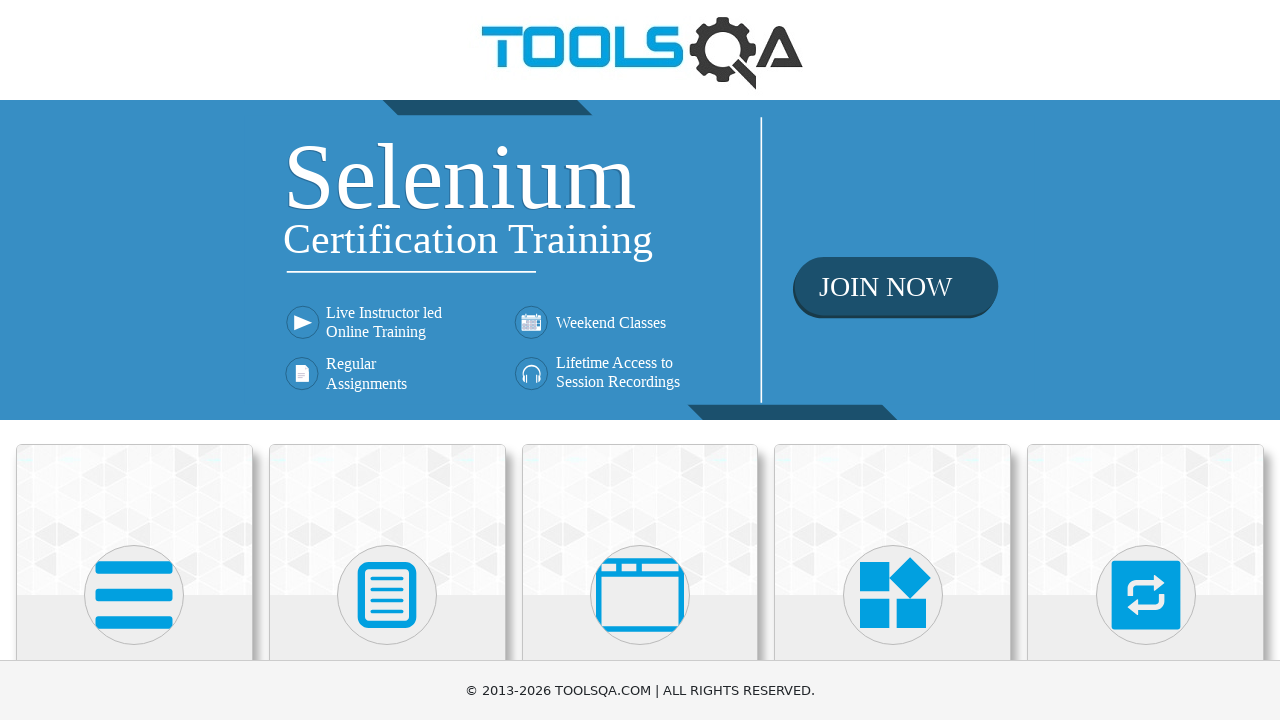

Clicked on Elements card on the home page at (134, 520) on div.card:has-text('Elements')
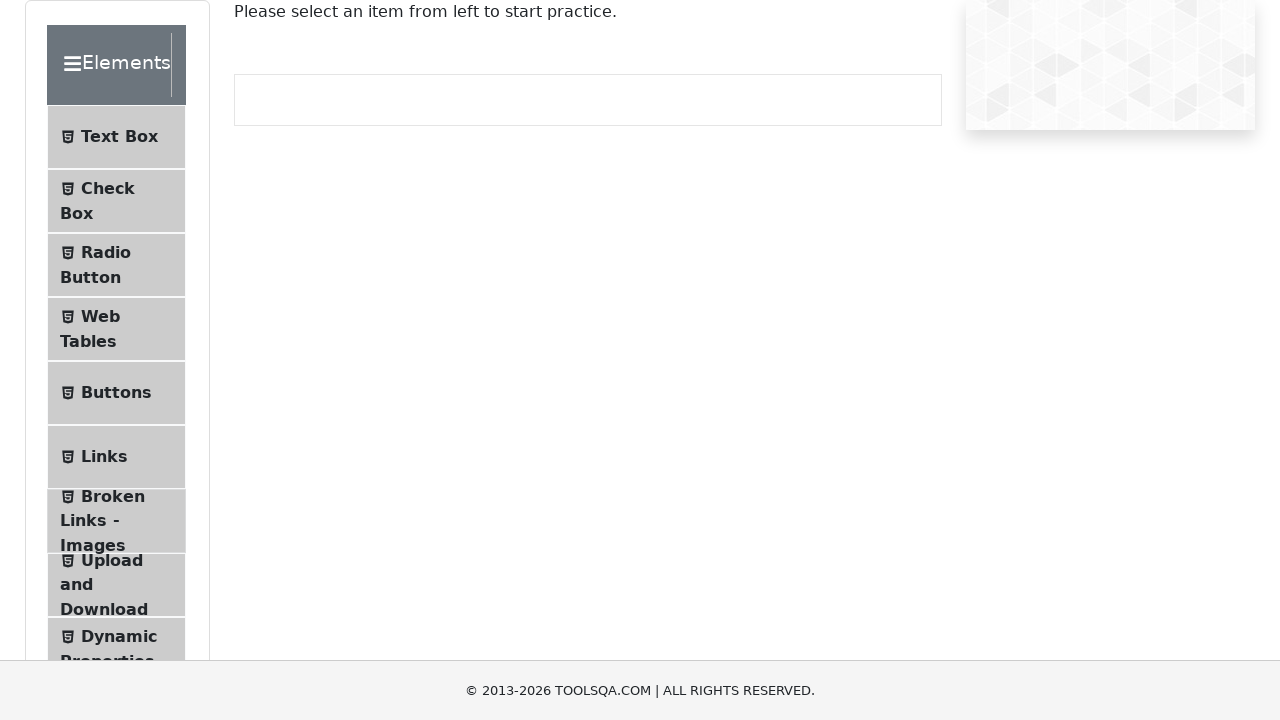

Clicked on Radio Button menu item at (106, 252) on text=Radio Button
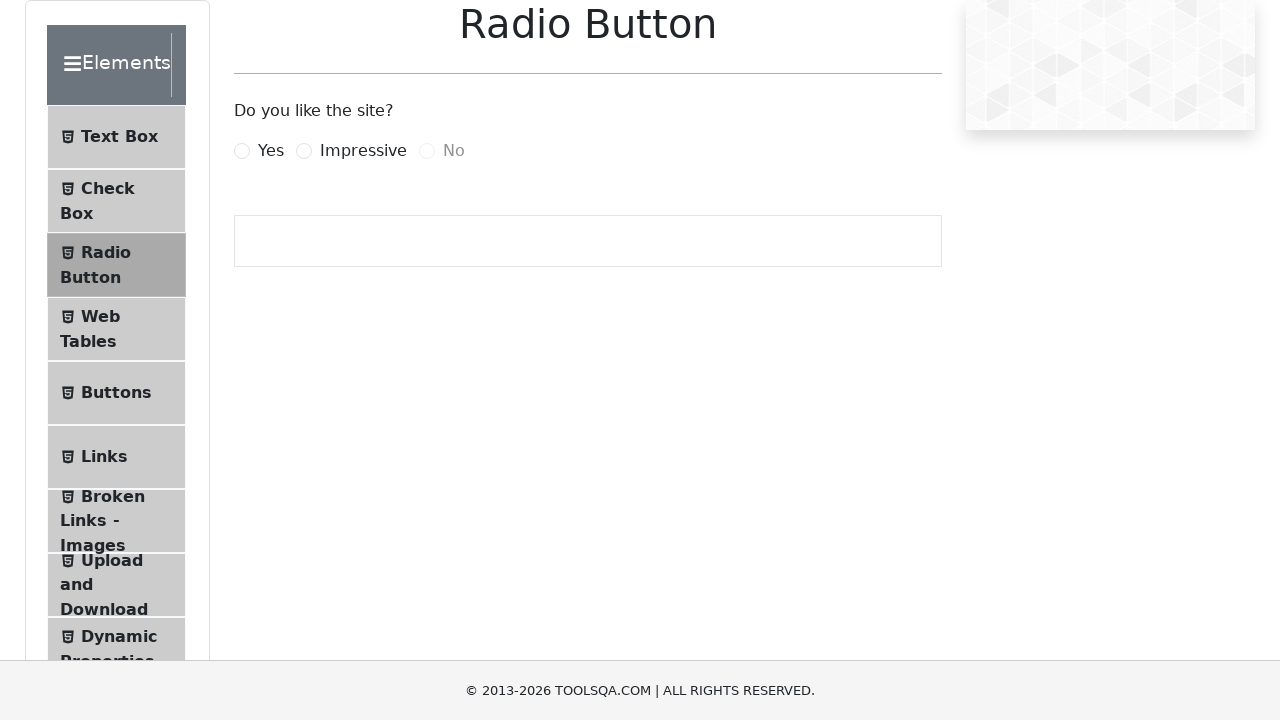

Verified that the question 'Do you like the site?' is displayed
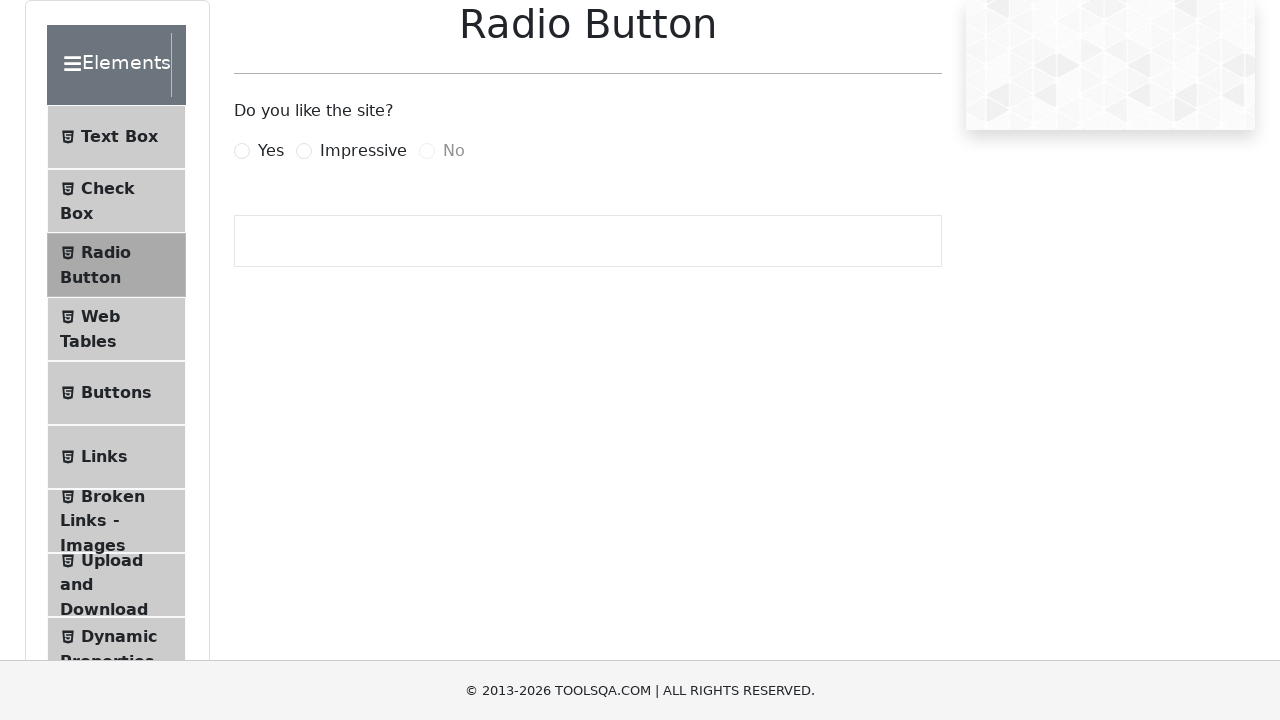

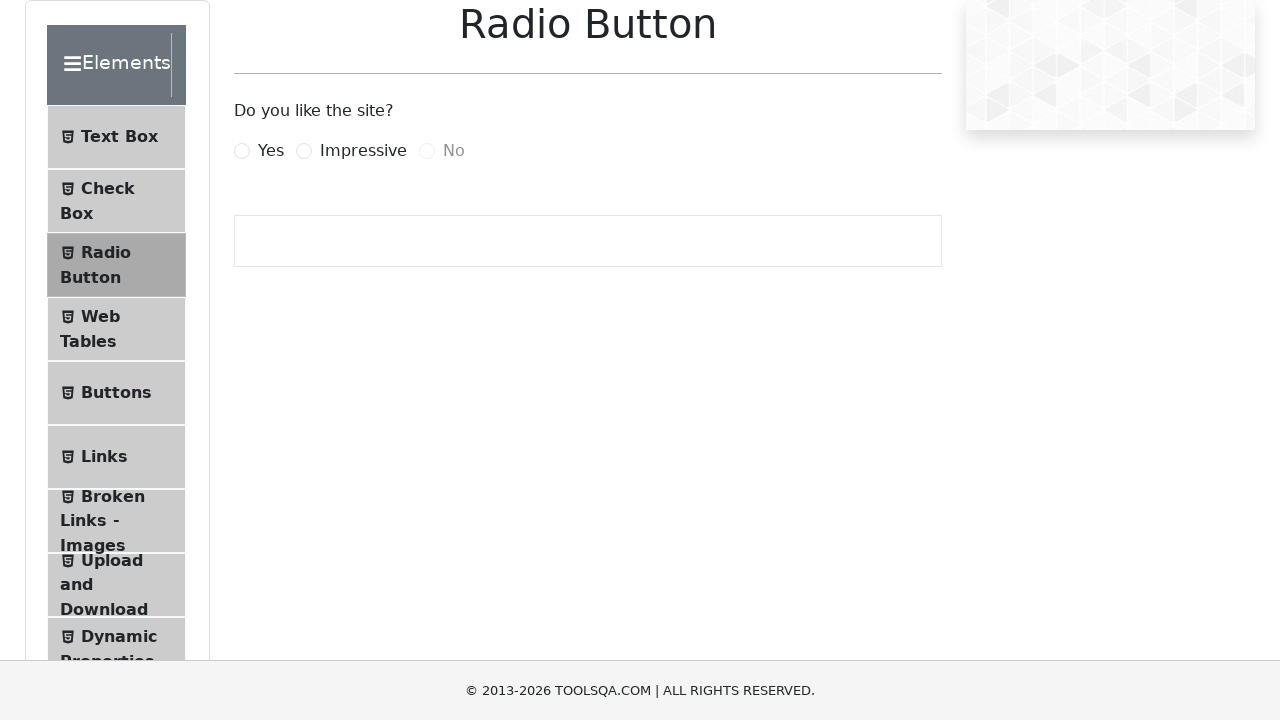